Tests add-to-cart functionality on a grocery shopping practice site by finding specific products (Brocolli, Cucumber, Beetroot) and clicking the add to cart button for each matching item.

Starting URL: https://rahulshettyacademy.com/seleniumPractise/#/

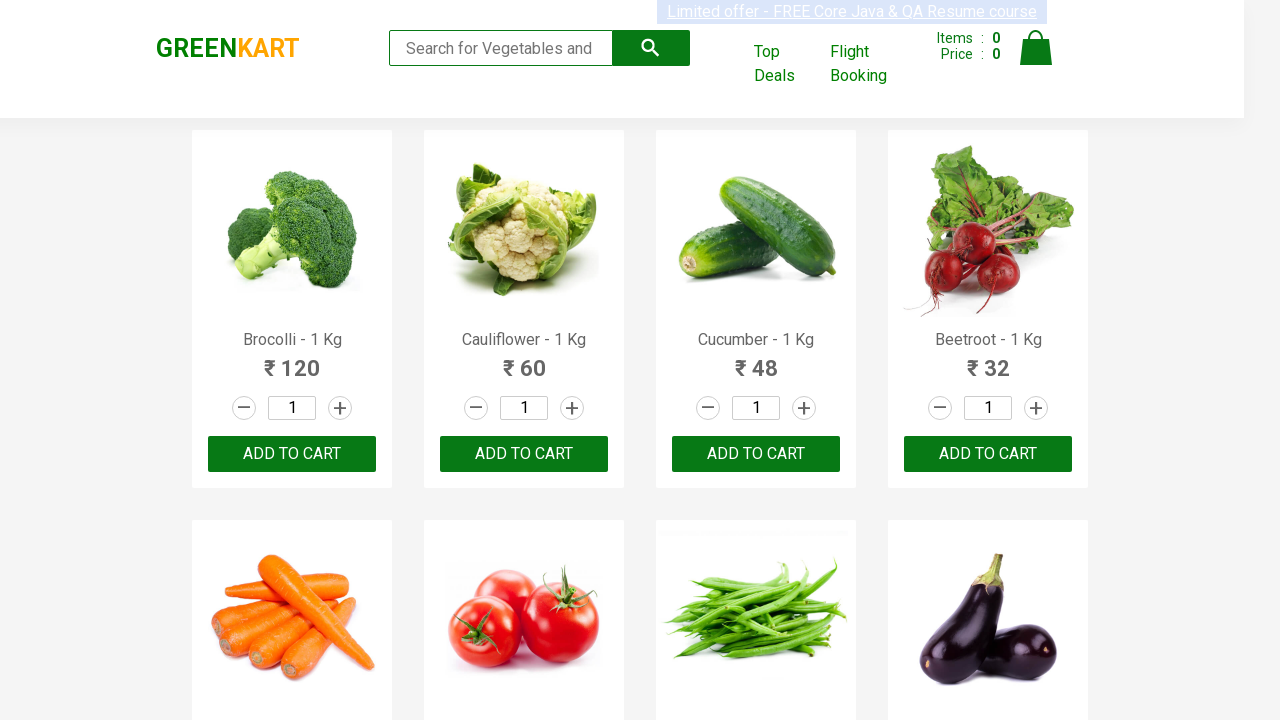

Waited for product names to load on the page
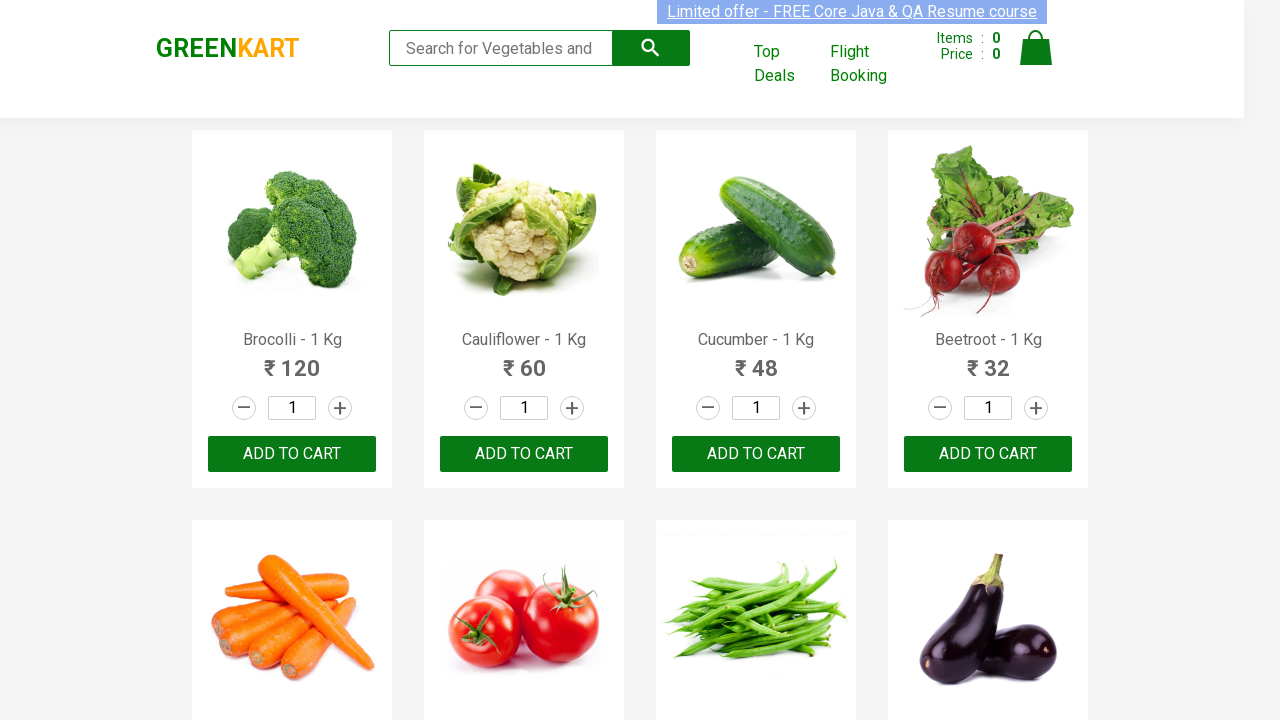

Retrieved all product name elements from the page
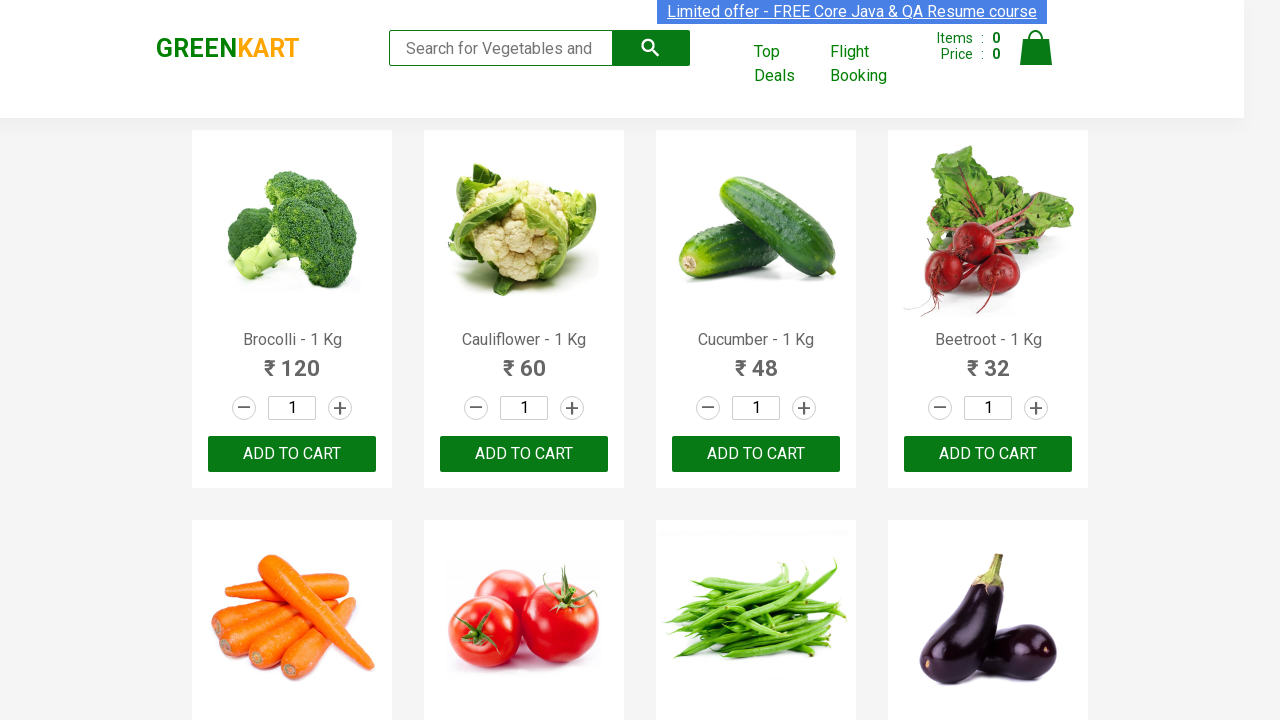

Clicked add to cart button for 'Brocolli' at (292, 454) on xpath=//div[@class='product-action']/button >> nth=0
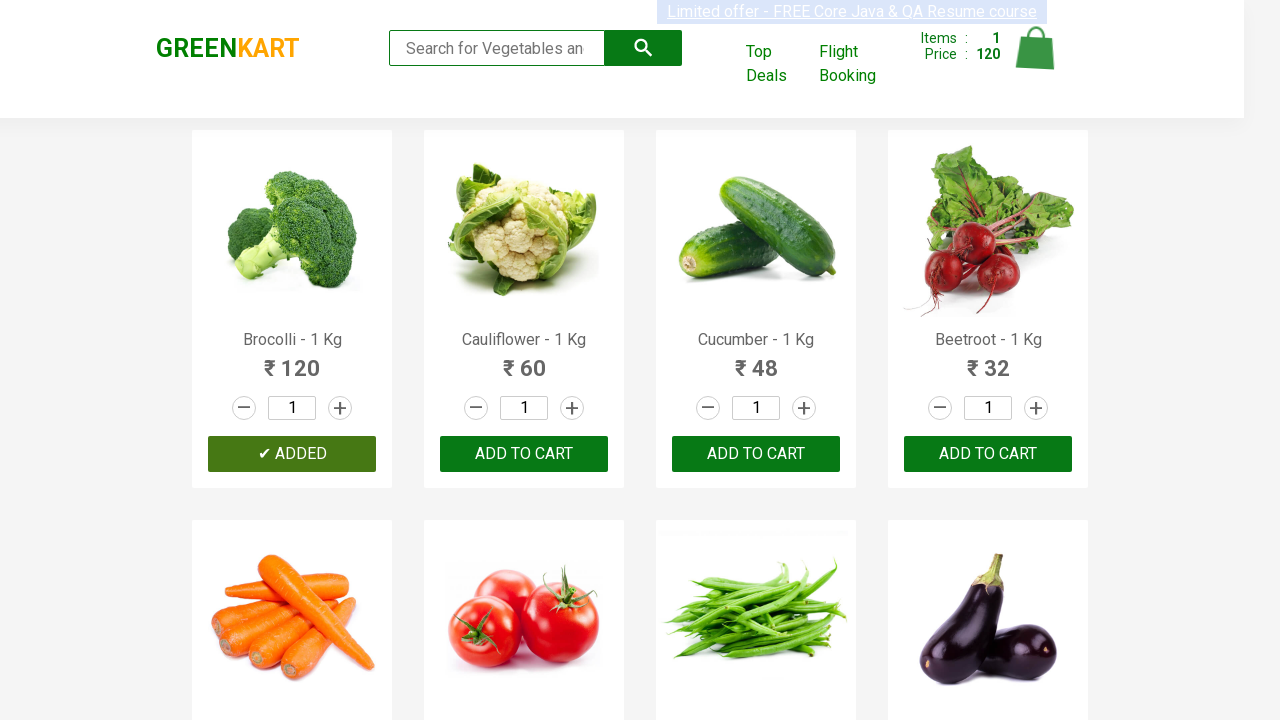

Clicked add to cart button for 'Cucumber' at (756, 454) on xpath=//div[@class='product-action']/button >> nth=2
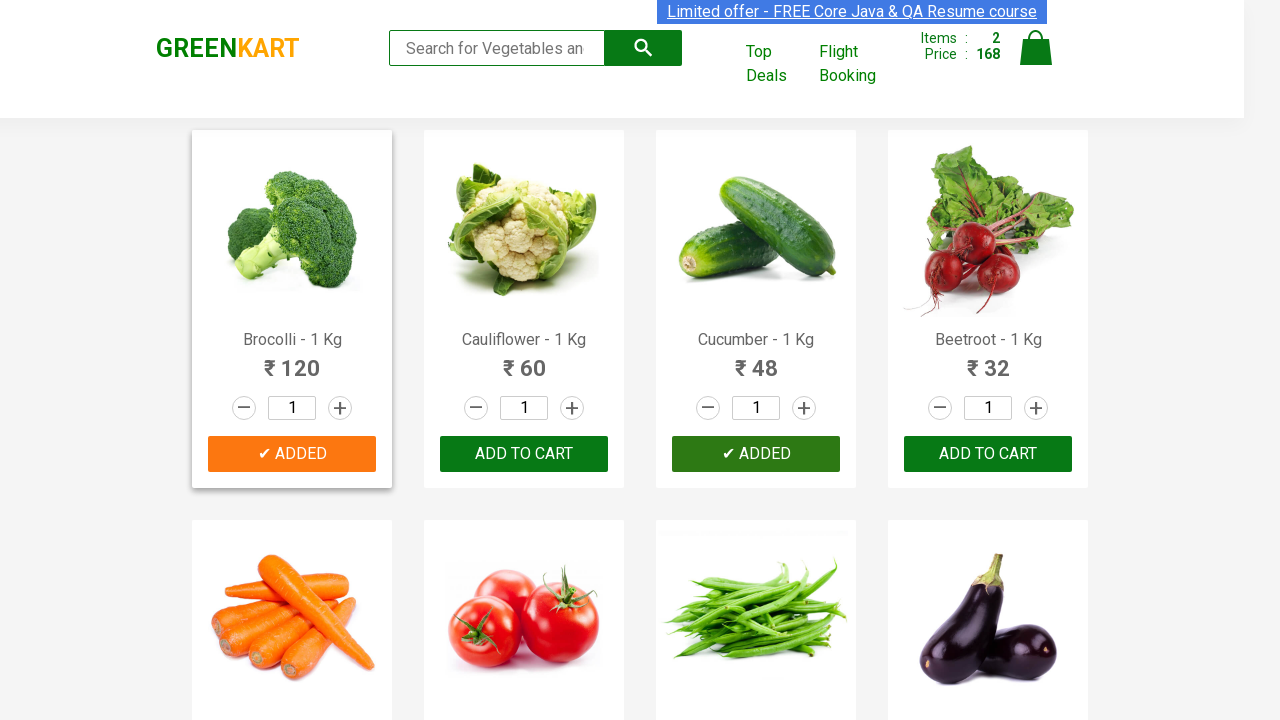

Clicked add to cart button for 'Beetroot' at (988, 454) on xpath=//div[@class='product-action']/button >> nth=3
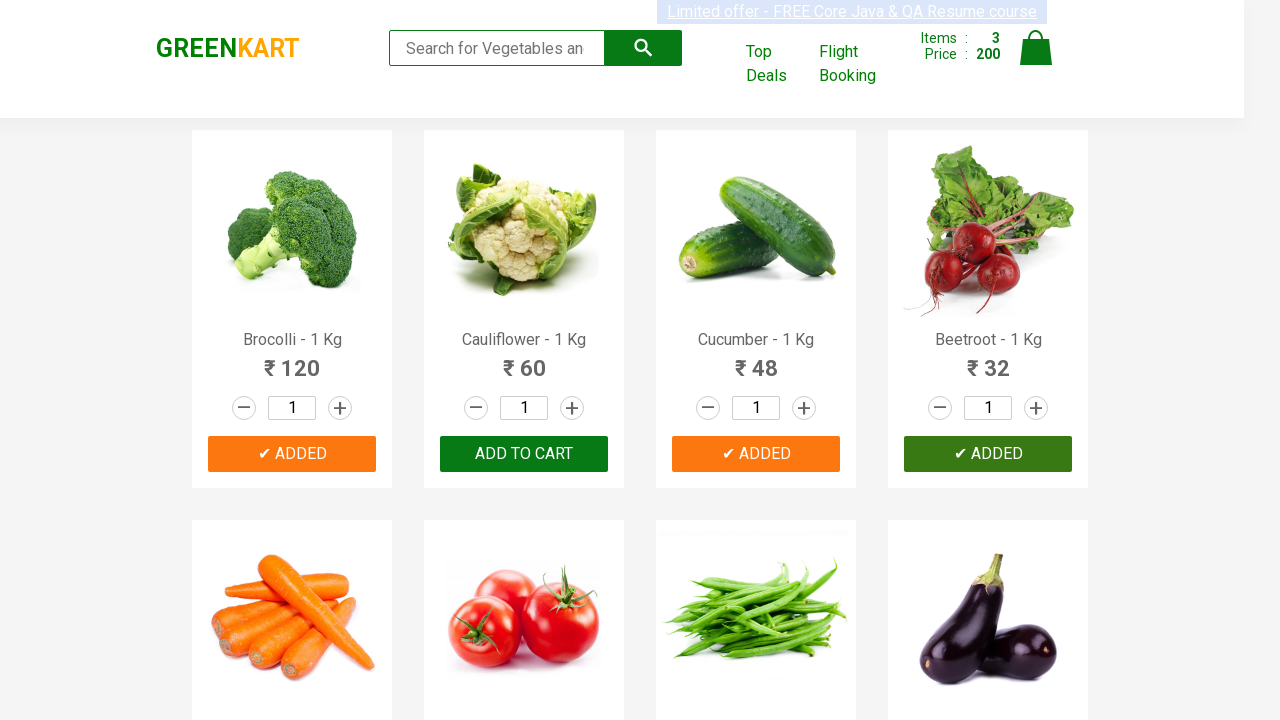

Successfully added 3 items to cart (Brocolli, Cucumber, Beetroot)
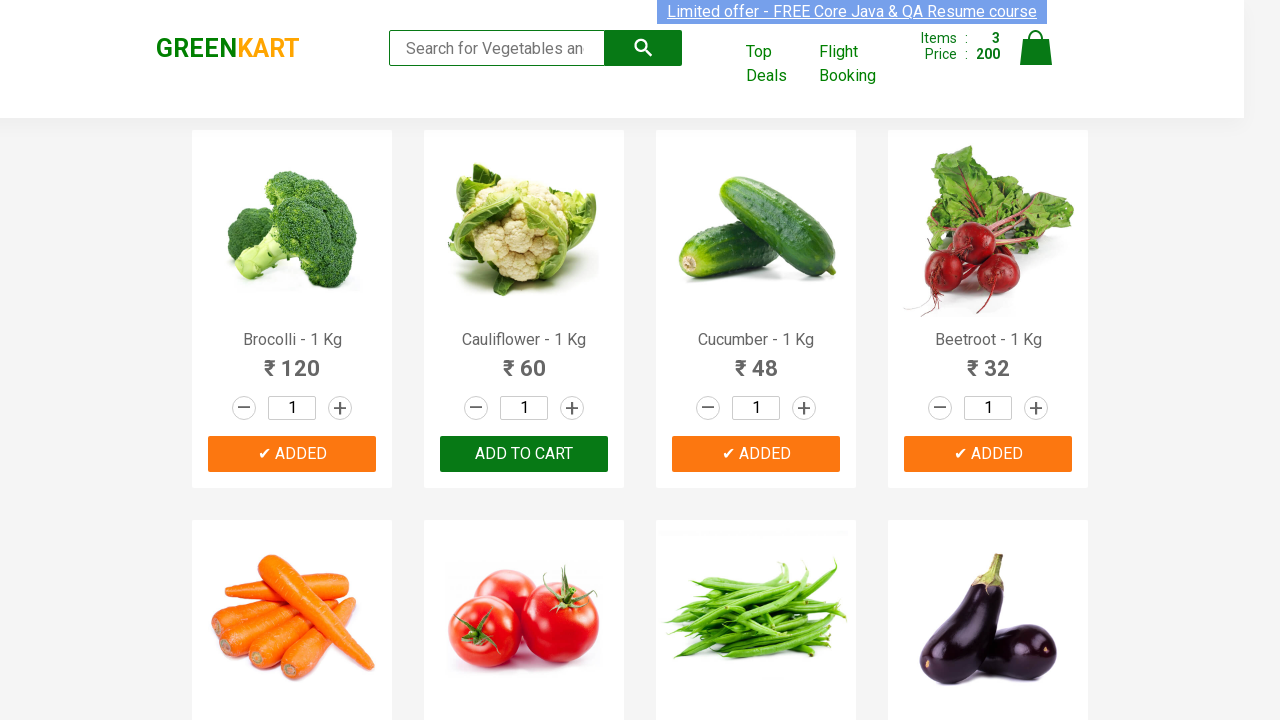

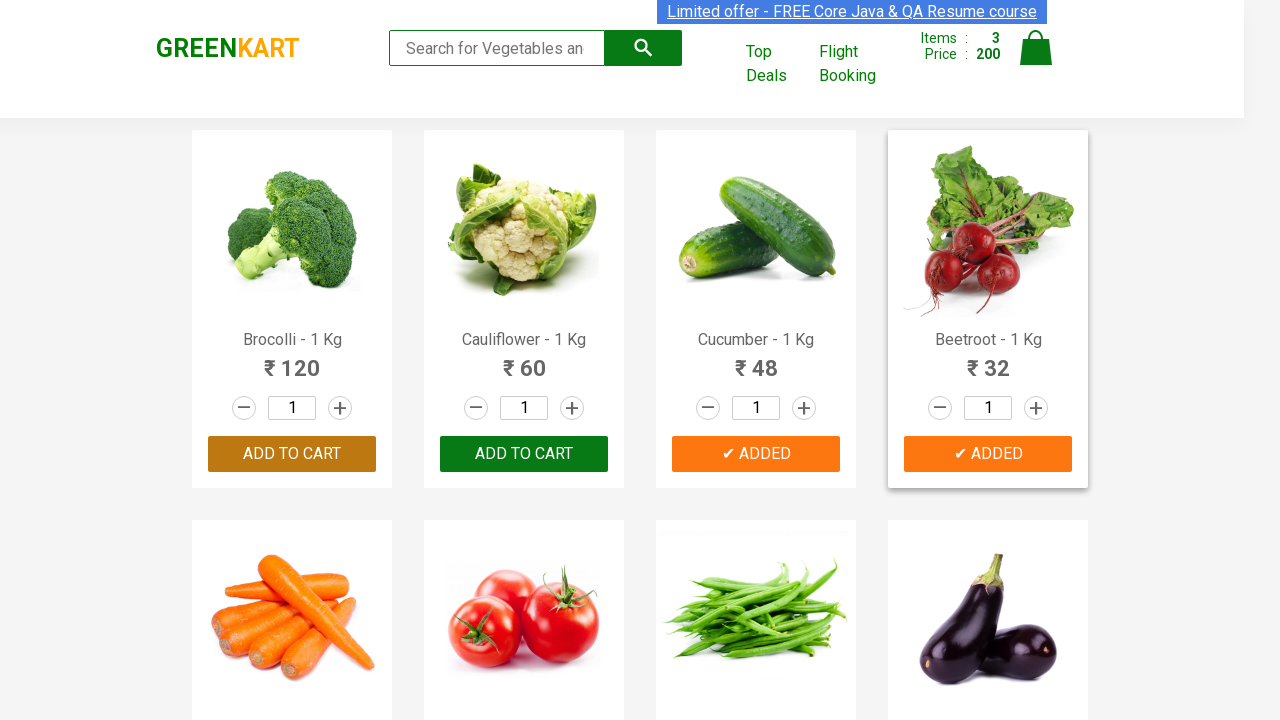